Tests navigation through Top Lists menu, comparing the first top-rated real language with the first top esoteric language to verify they are different

Starting URL: http://www.99-bottles-of-beer.net/

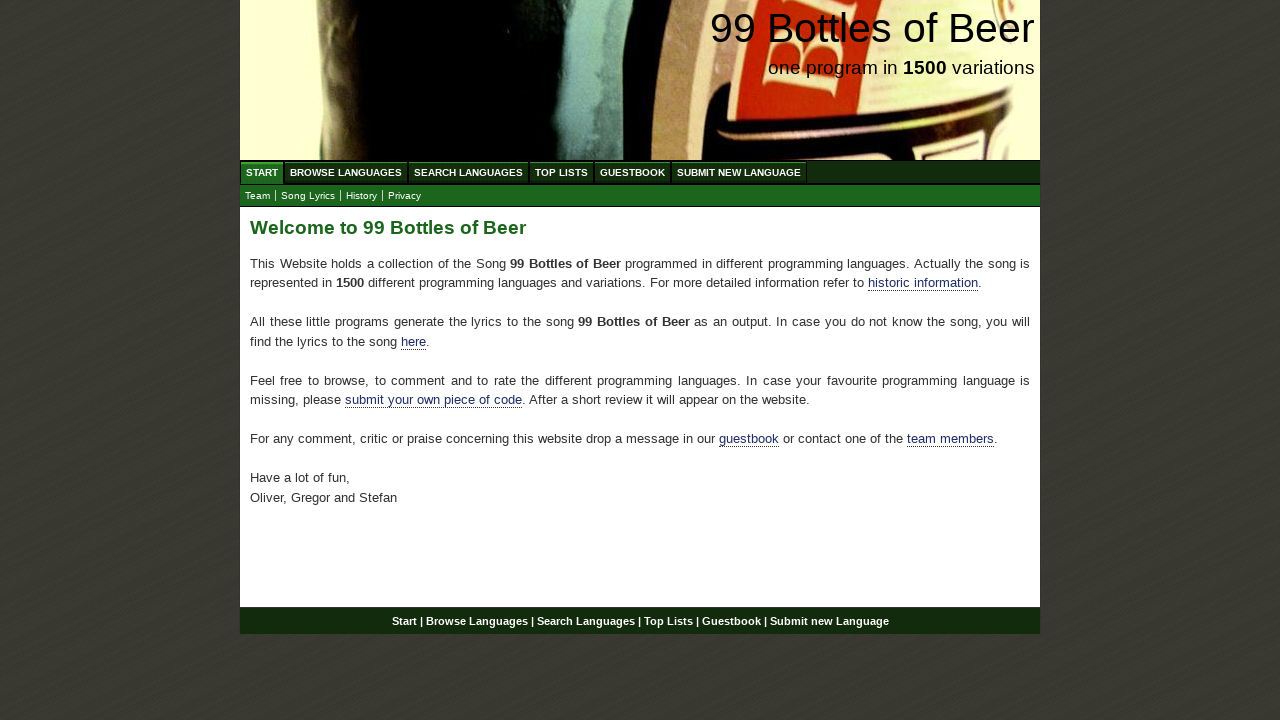

Clicked on Top Lists menu at (562, 172) on xpath=//ul[@id='menu']//a[@href='/toplist.html']
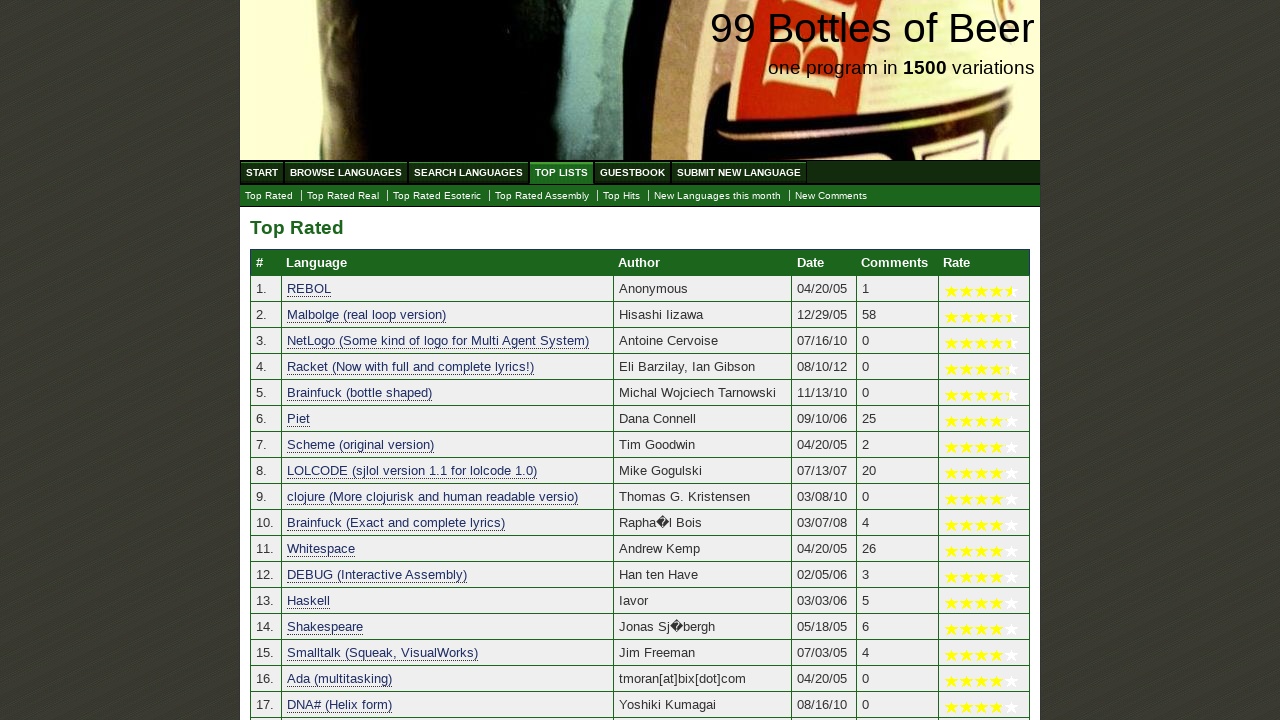

Clicked on Top Rated Real submenu at (343, 196) on xpath=//ul[@id='submenu']//a[@href='./toplist_real.html']
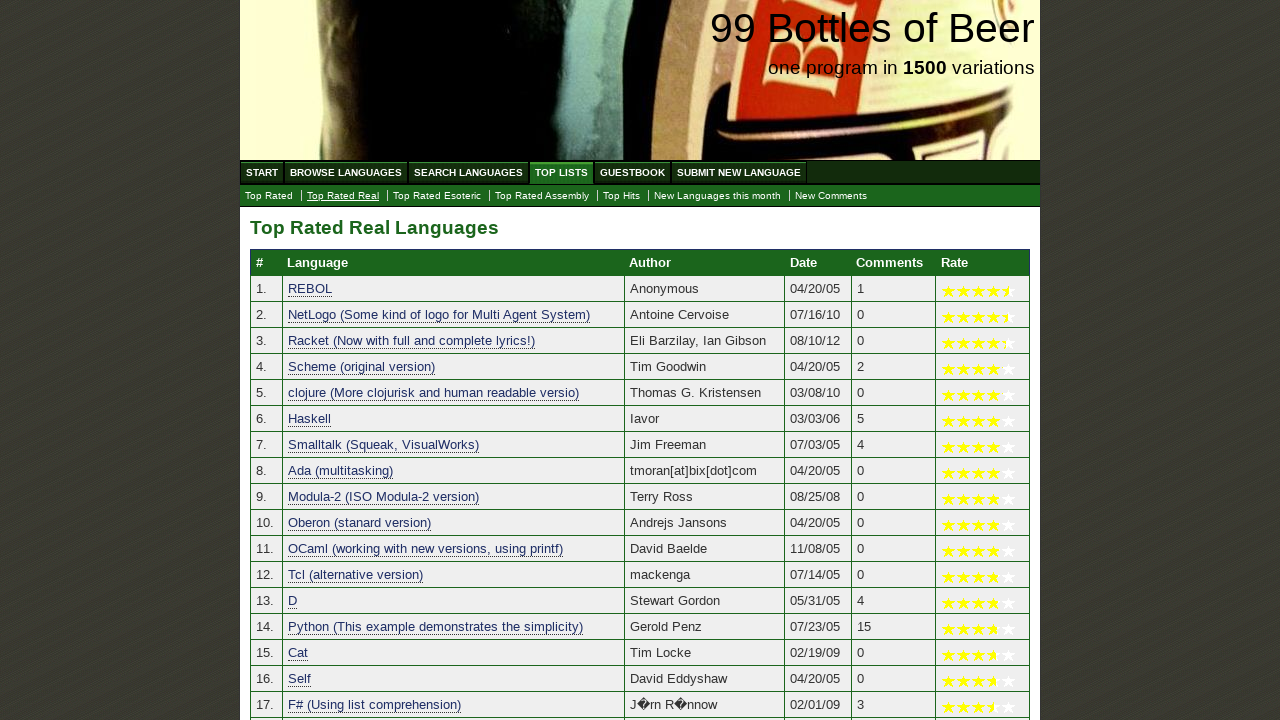

Top Rated Real languages list loaded
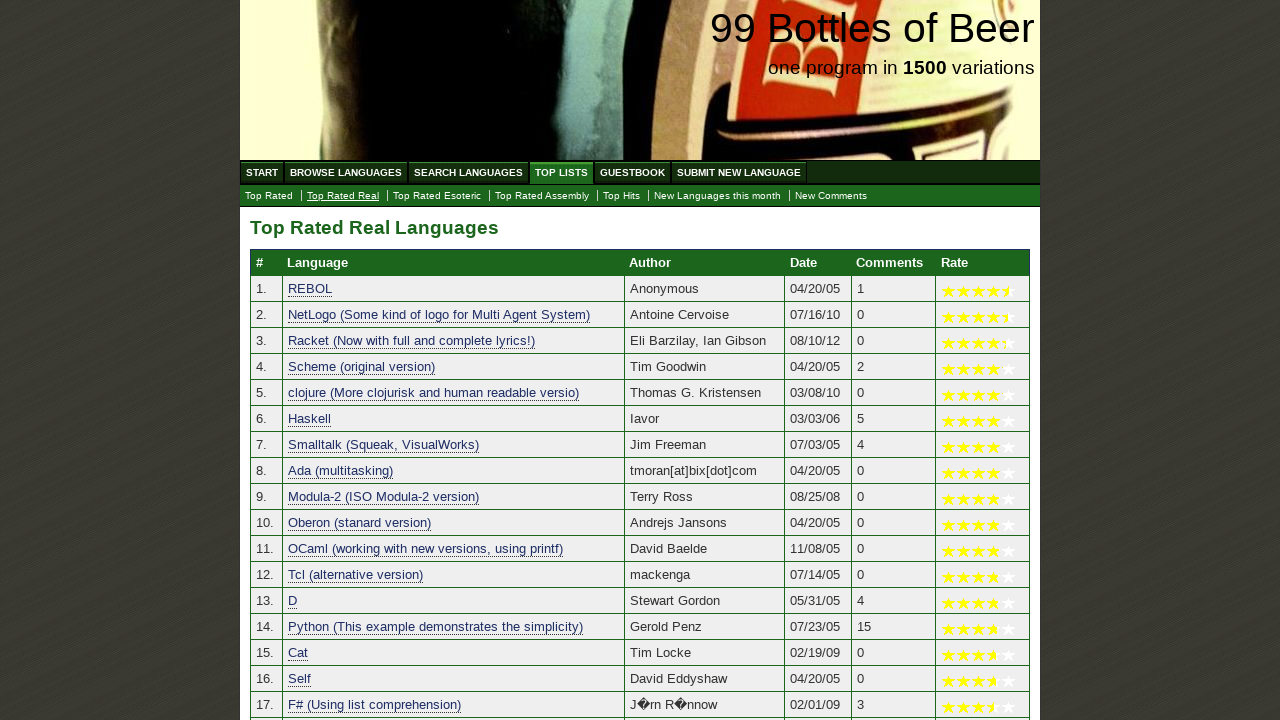

Retrieved first top-rated real language: REBOL
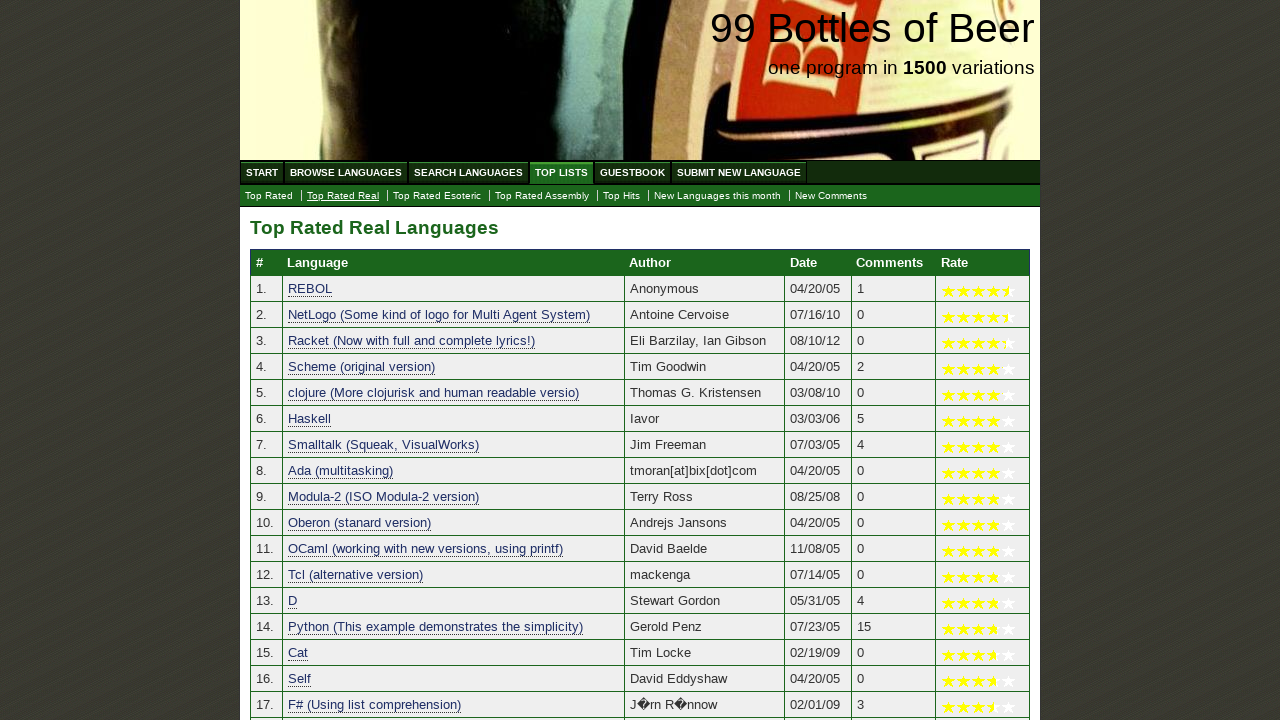

Clicked on Top Esoteric submenu at (437, 196) on xpath=//ul[@id='submenu']//a[@href='./toplist_esoteric.html']
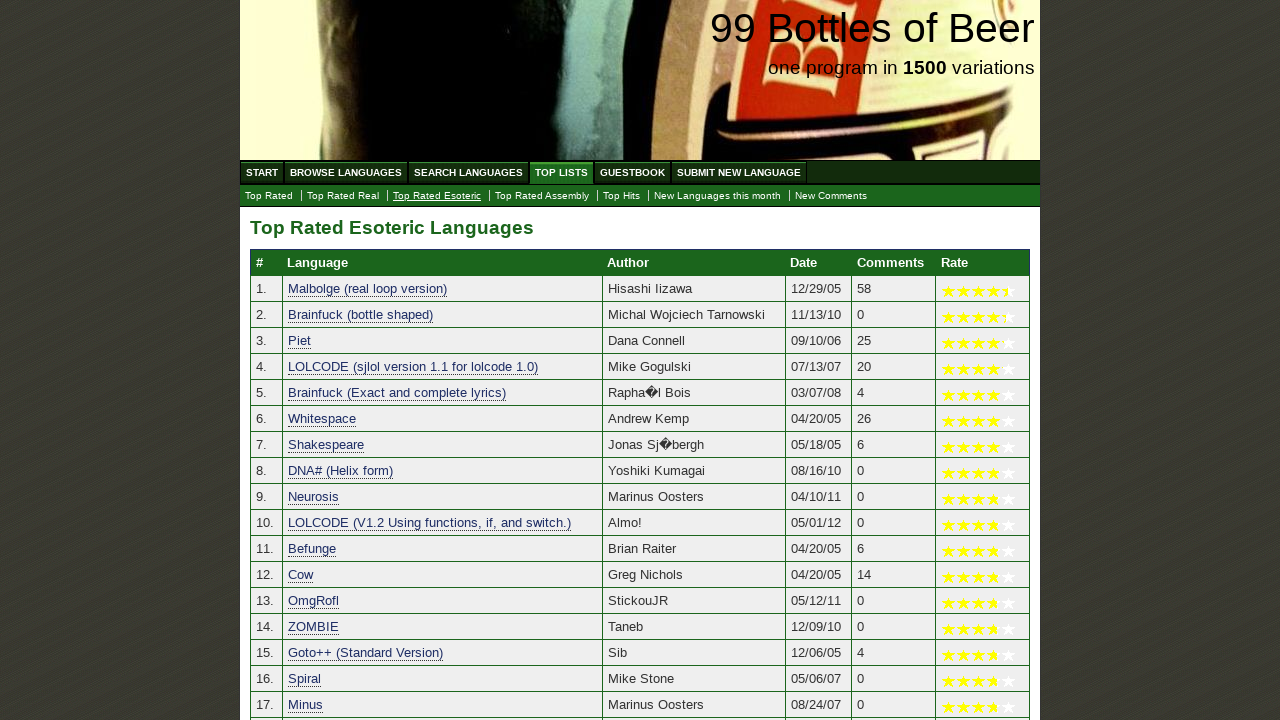

Top Esoteric languages list loaded
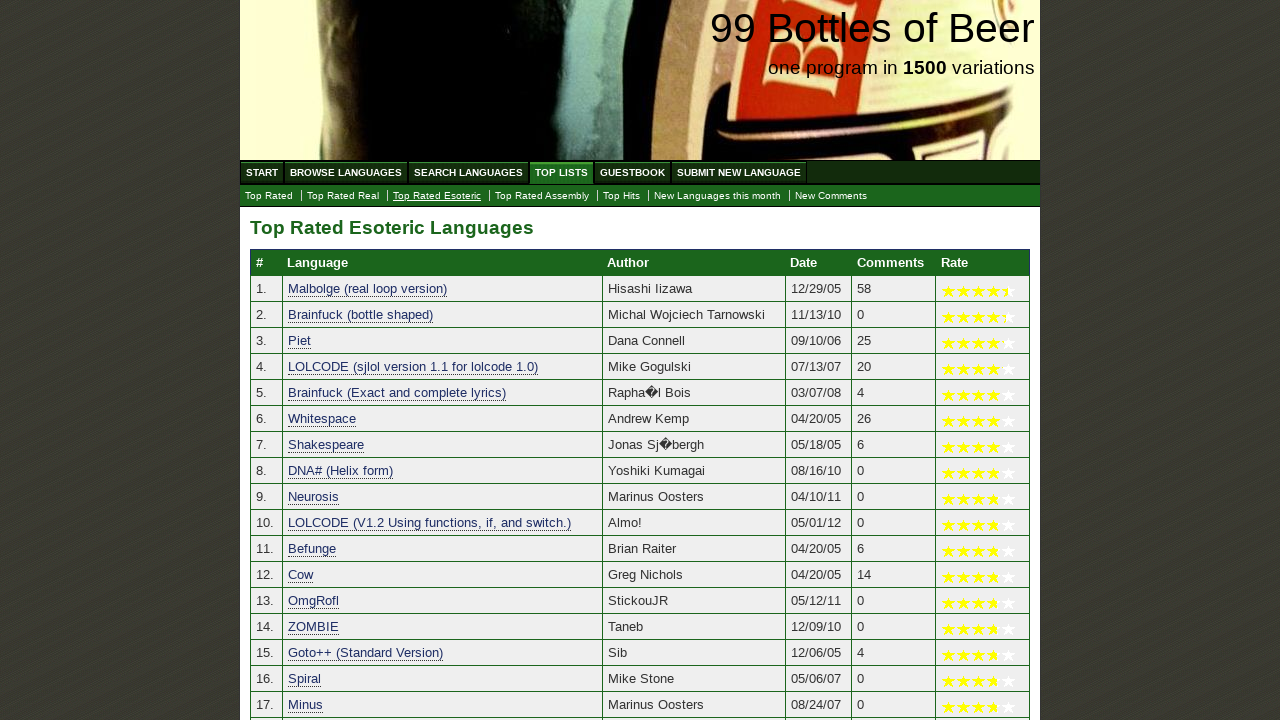

Retrieved first top-esoteric language: Malbolge (real loop version)
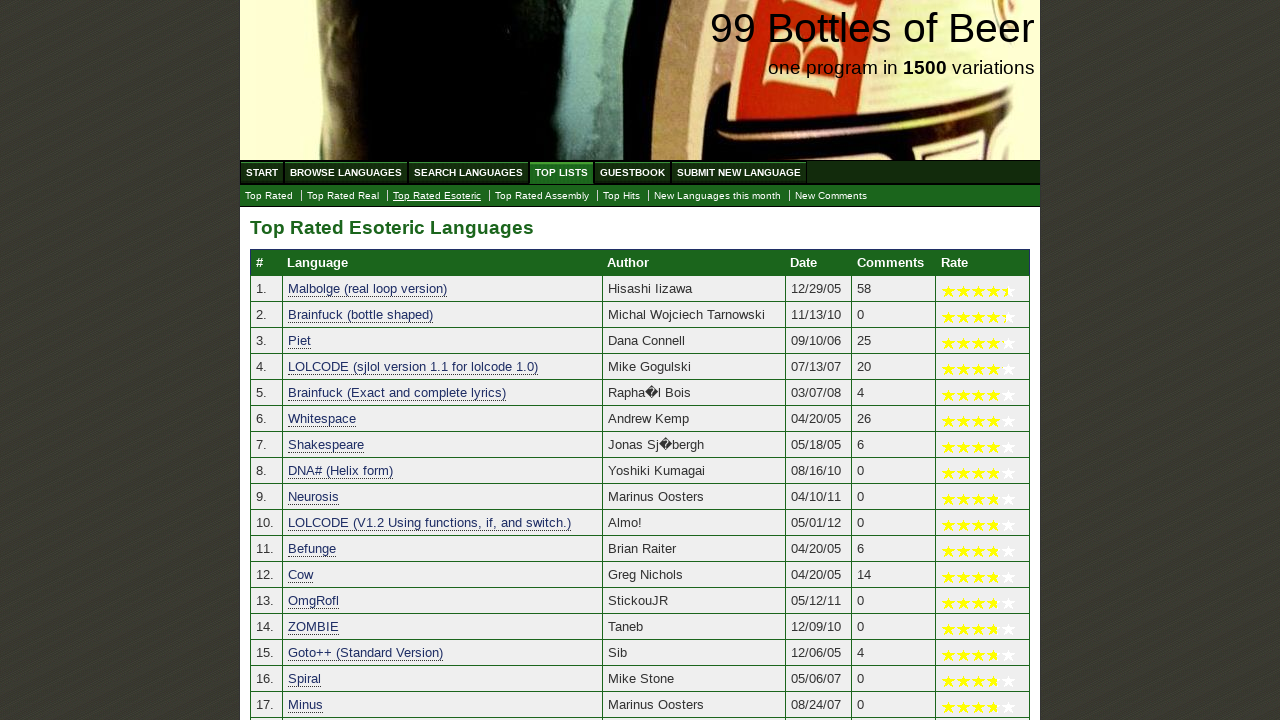

Verified that first top-rated real language (REBOL) is different from first top-esoteric language (Malbolge (real loop version))
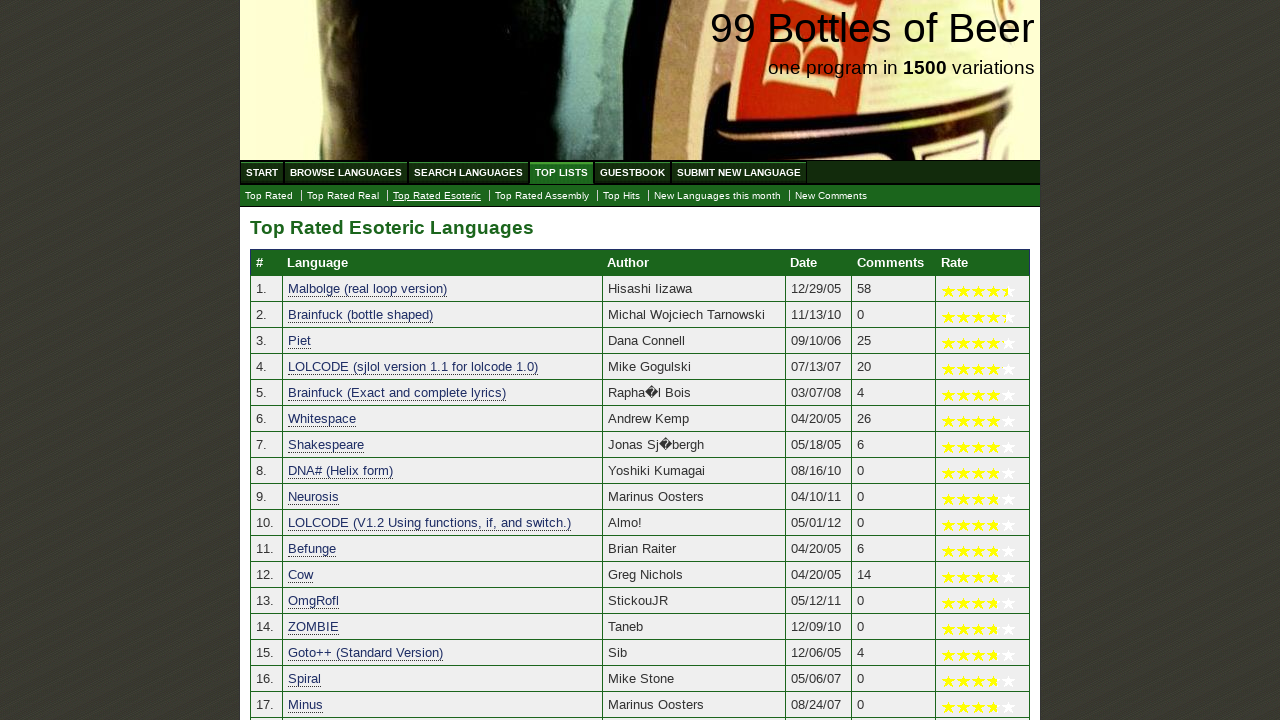

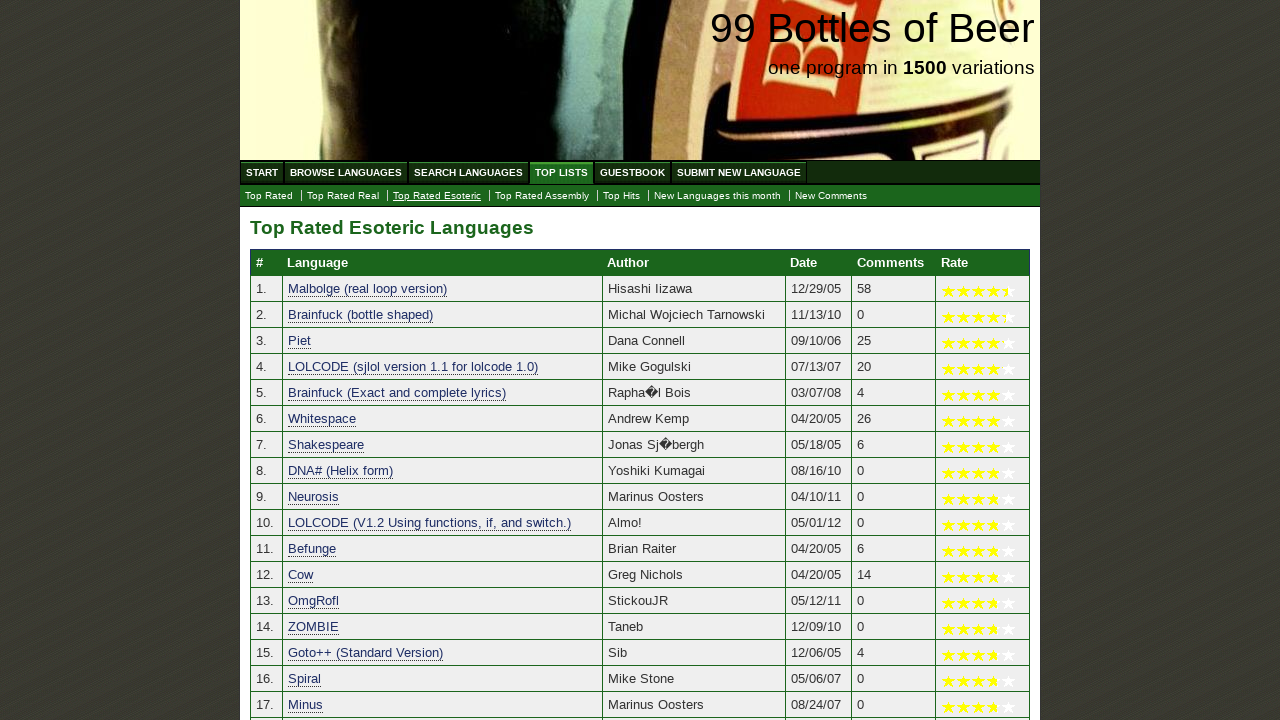